Tests web table interactions by clicking checkboxes for specific employees (Jordan.Mathews and Joe.Root) on an XPath practice page, demonstrating how to interact with table elements using dynamic XPath selectors.

Starting URL: https://selectorshub.com/xpath-practice-page/

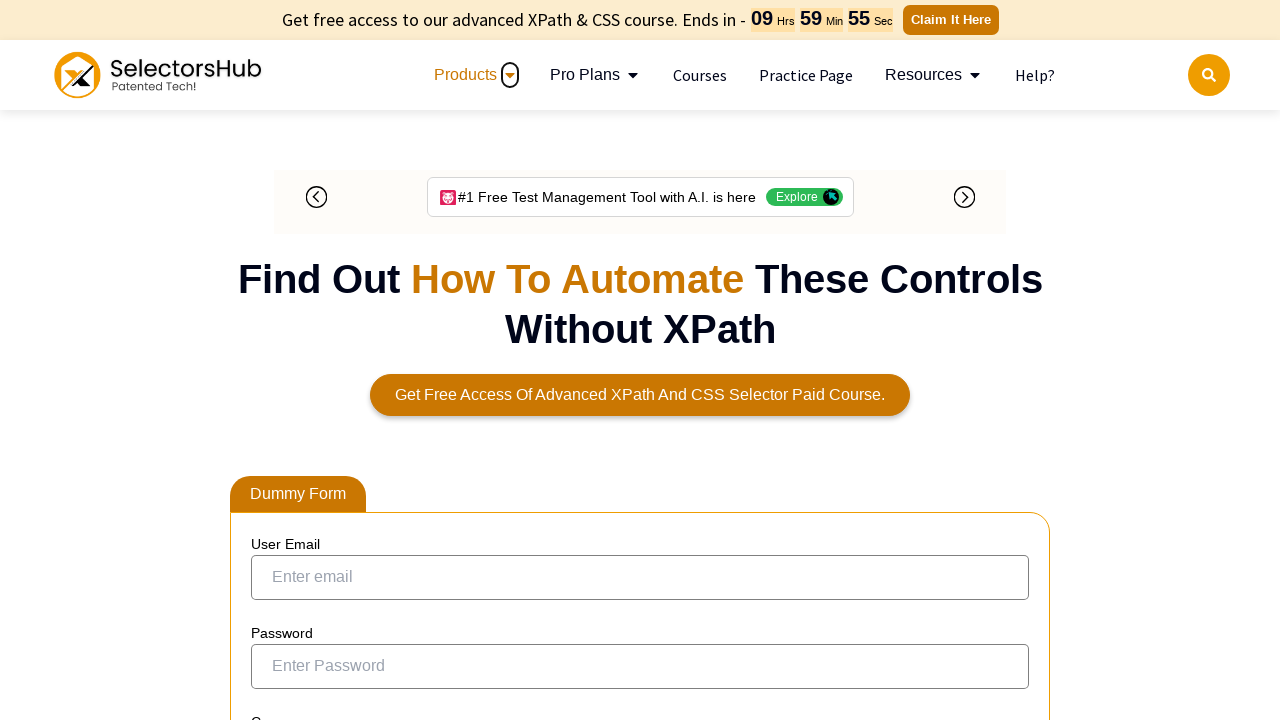

Waited for Jordan.Mathews link to be visible in web table
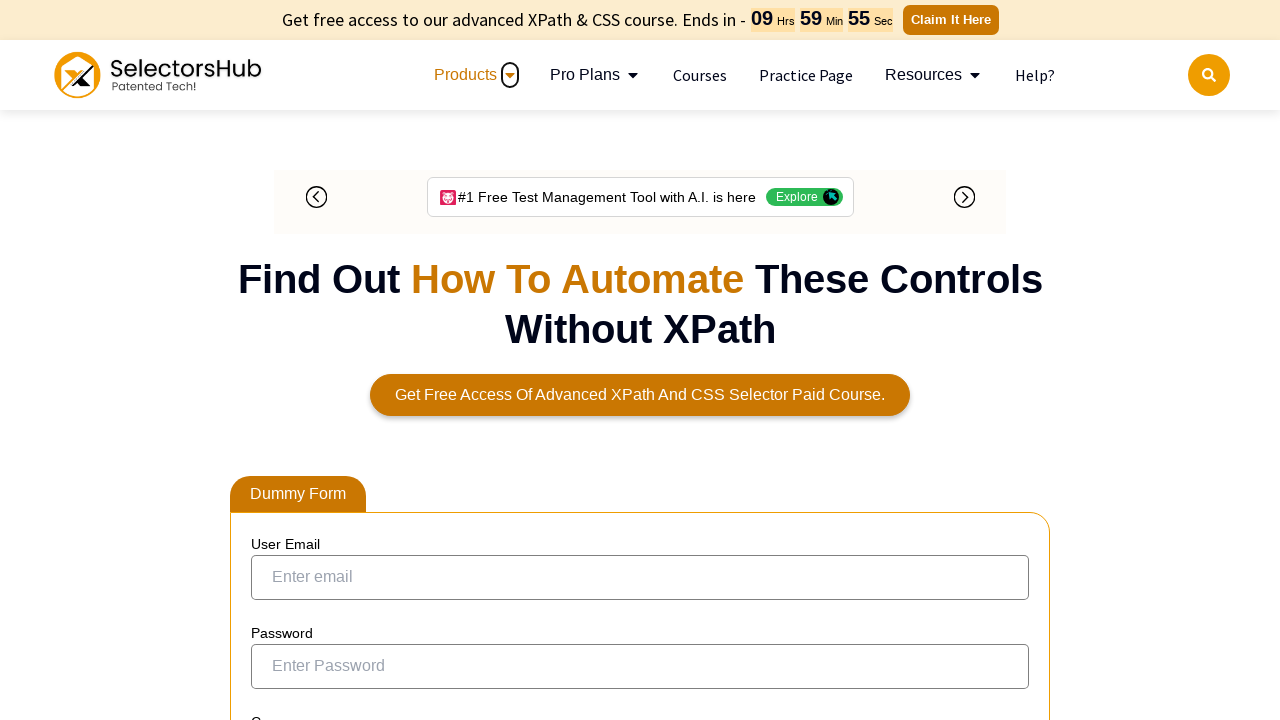

Clicked checkbox for Jordan.Mathews employee at (274, 360) on xpath=//a[text()='Jordan.Mathews']/ancestor::tr//input
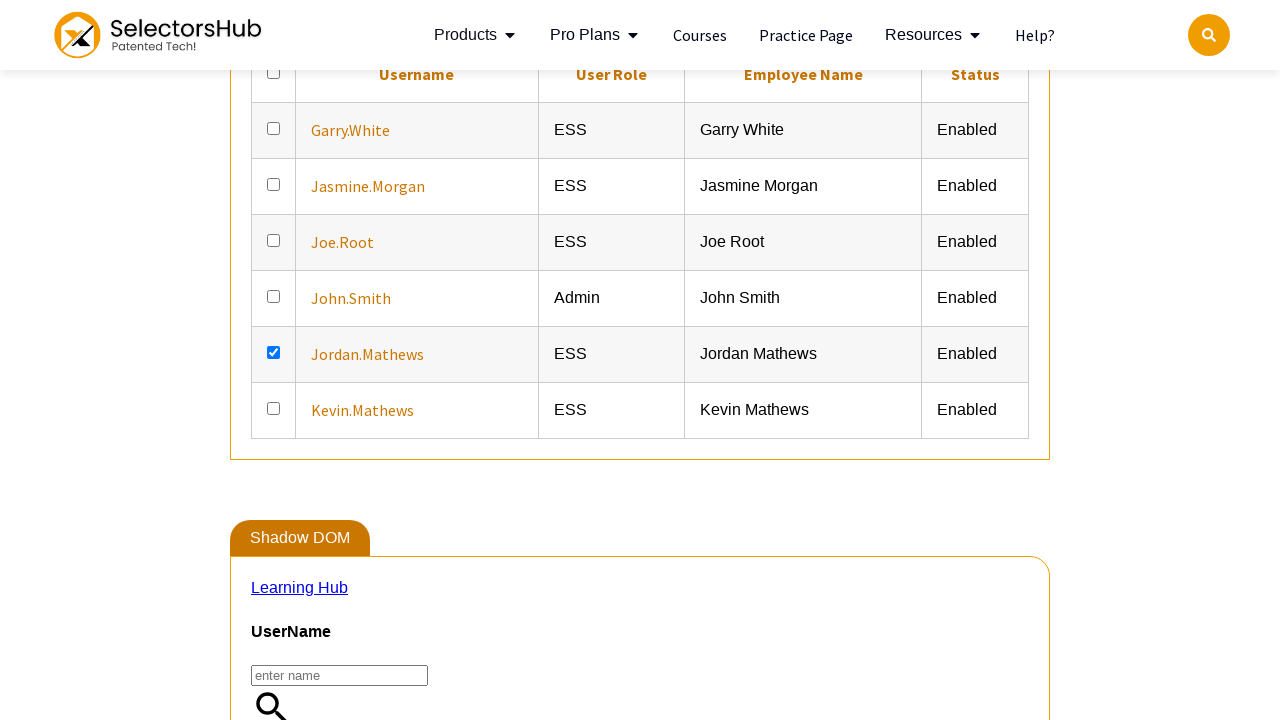

Clicked checkbox for Joe.Root employee at (274, 240) on xpath=//a[text()='Joe.Root']/ancestor::tr//input
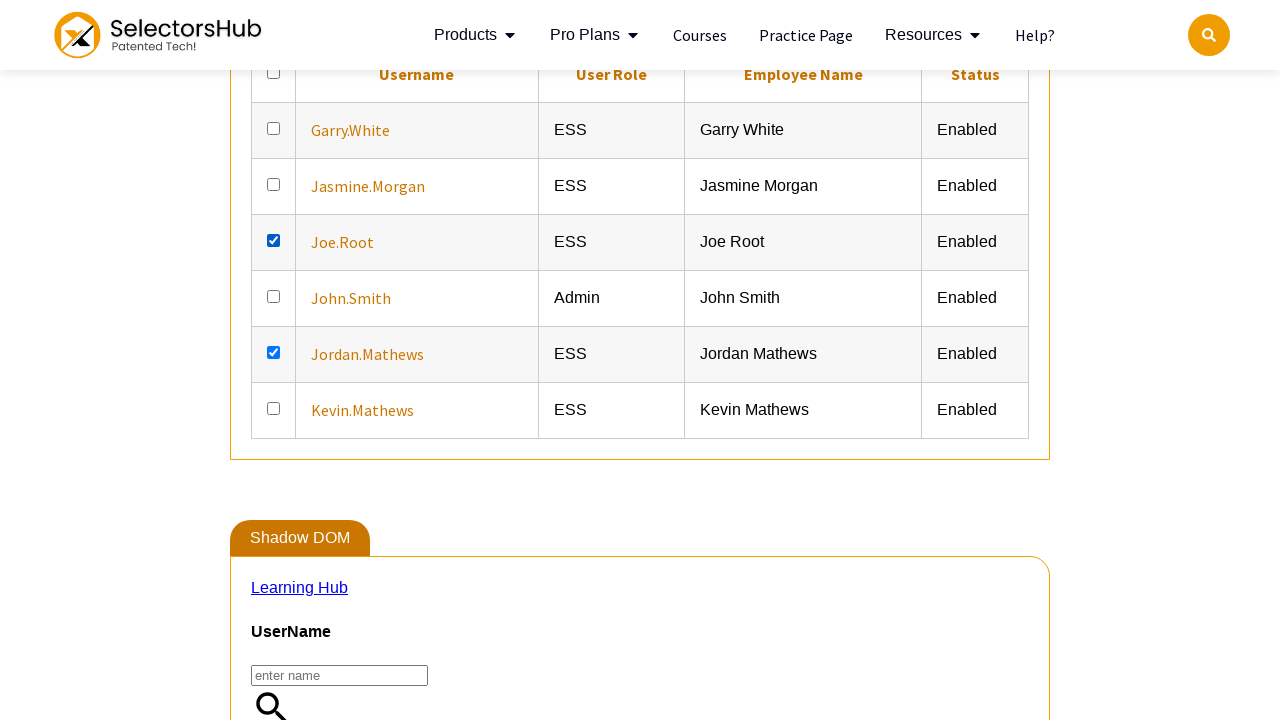

Verified Joe.Root's employee information is visible in table
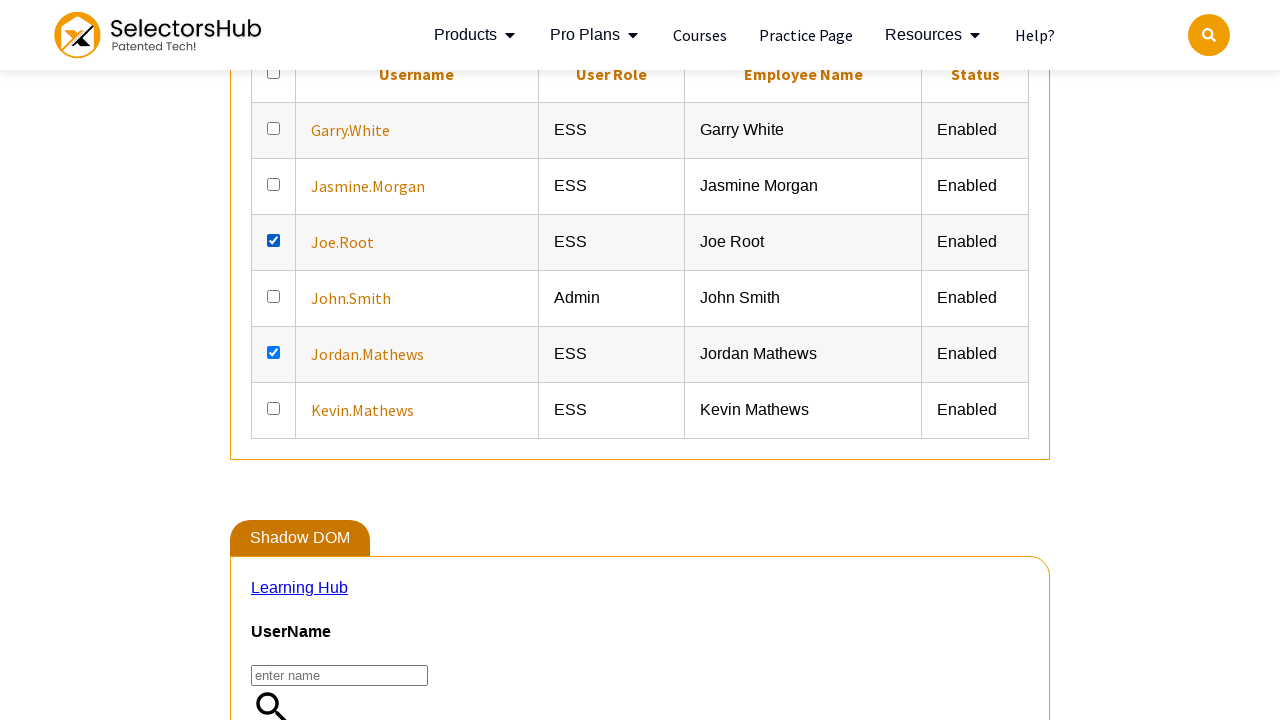

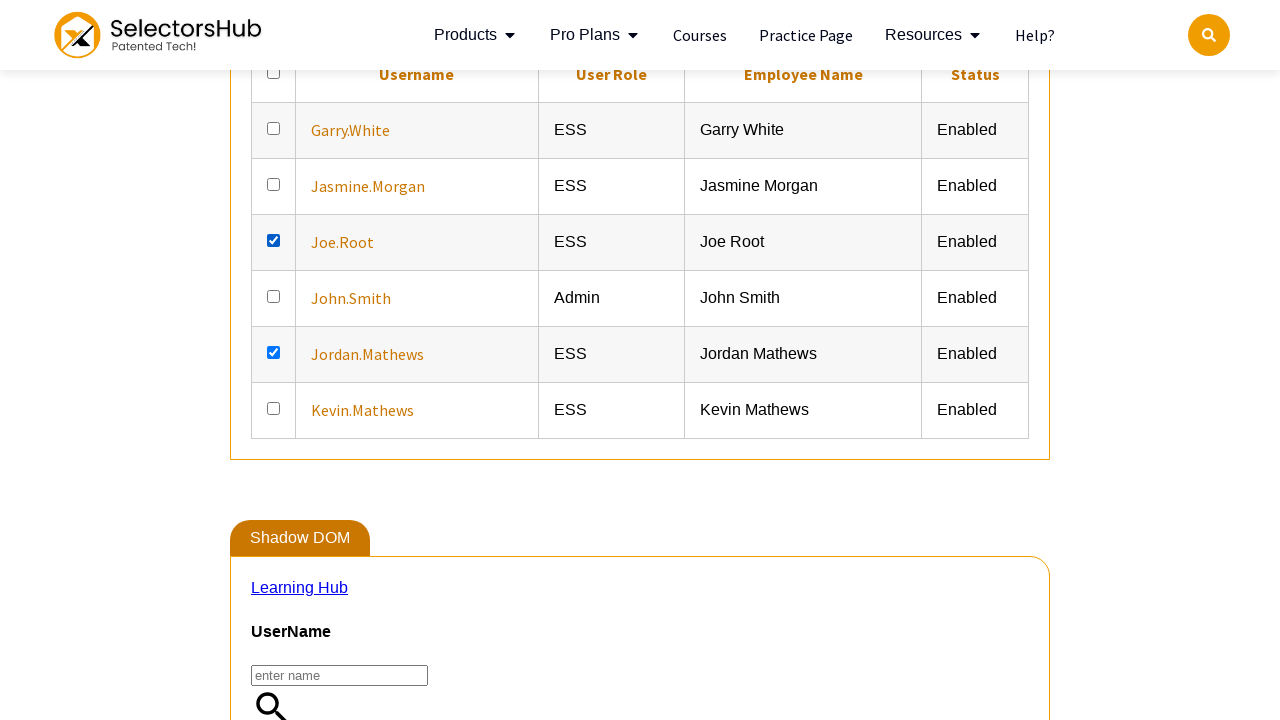